Navigates to the WebdriverIO homepage to verify it loads correctly

Starting URL: https://webdriver.io

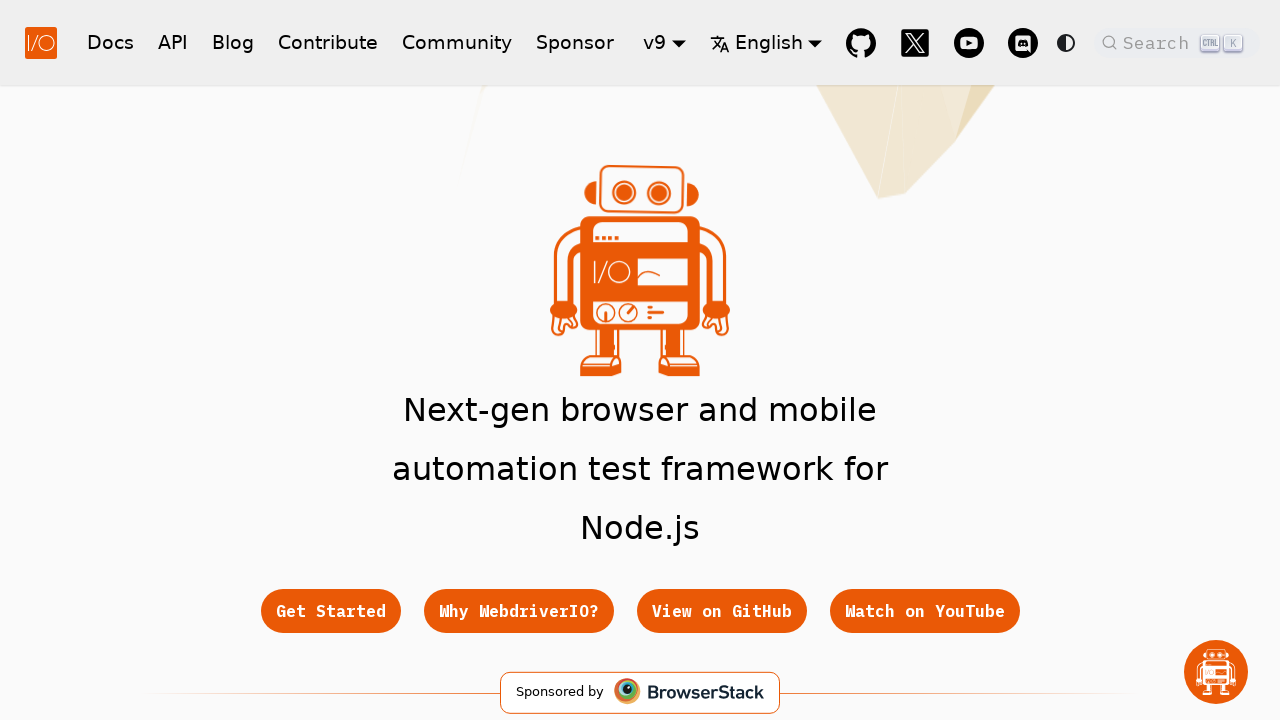

WebdriverIO homepage loaded - DOM content fully rendered
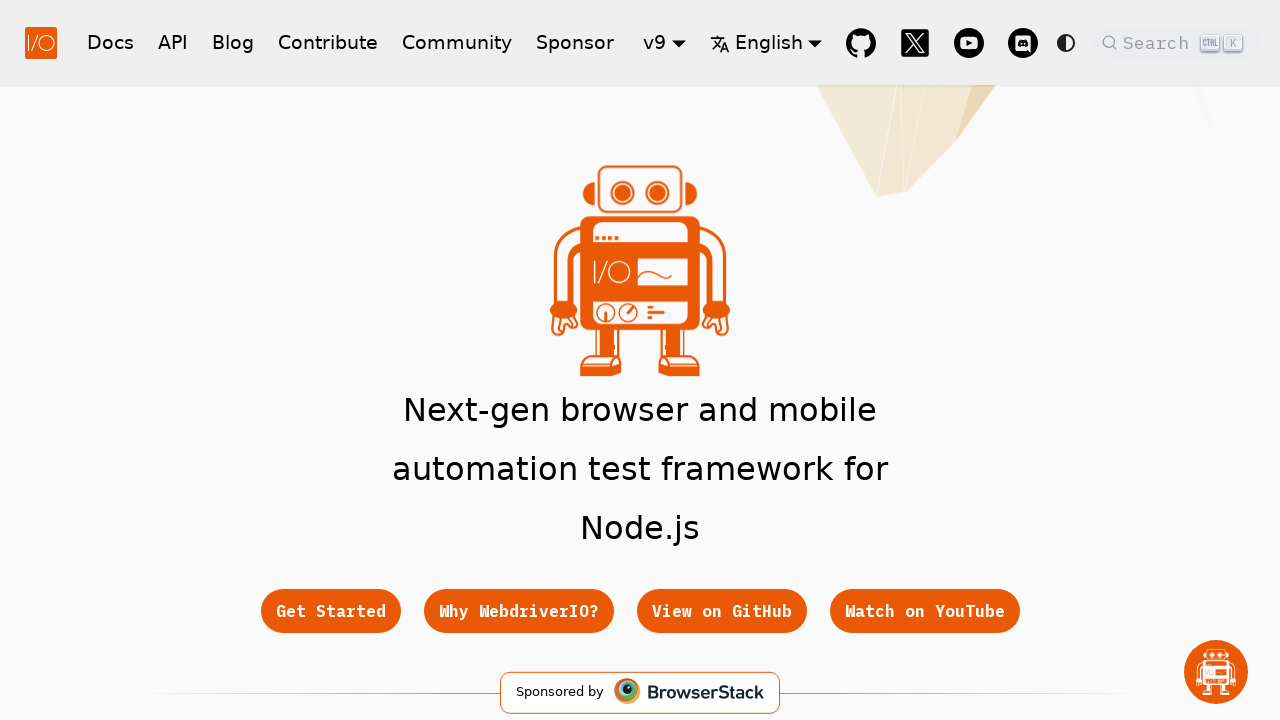

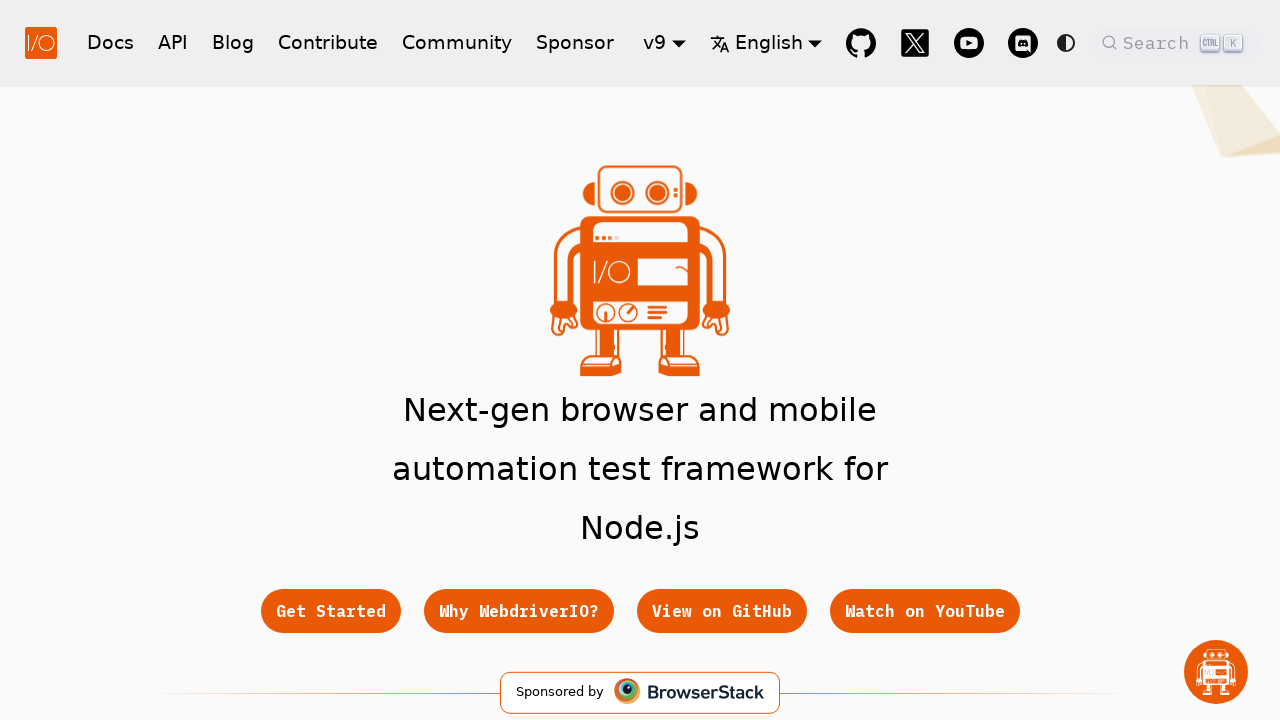